Tests calculator invalid input handling: enters "invalid" as first number and 10 as second, verifies the result shows invalid input message

Starting URL: https://calculatorhtml.onrender.com/

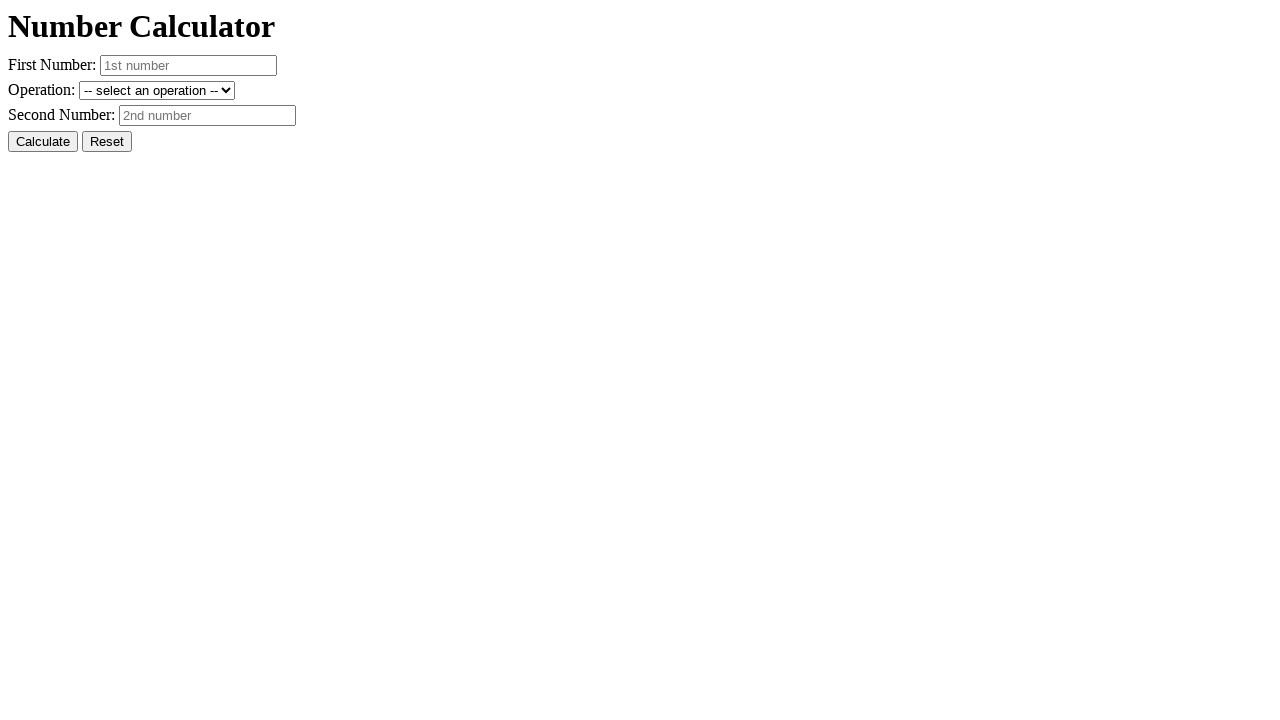

Clicked Reset button to clear previous values at (107, 142) on #resetButton
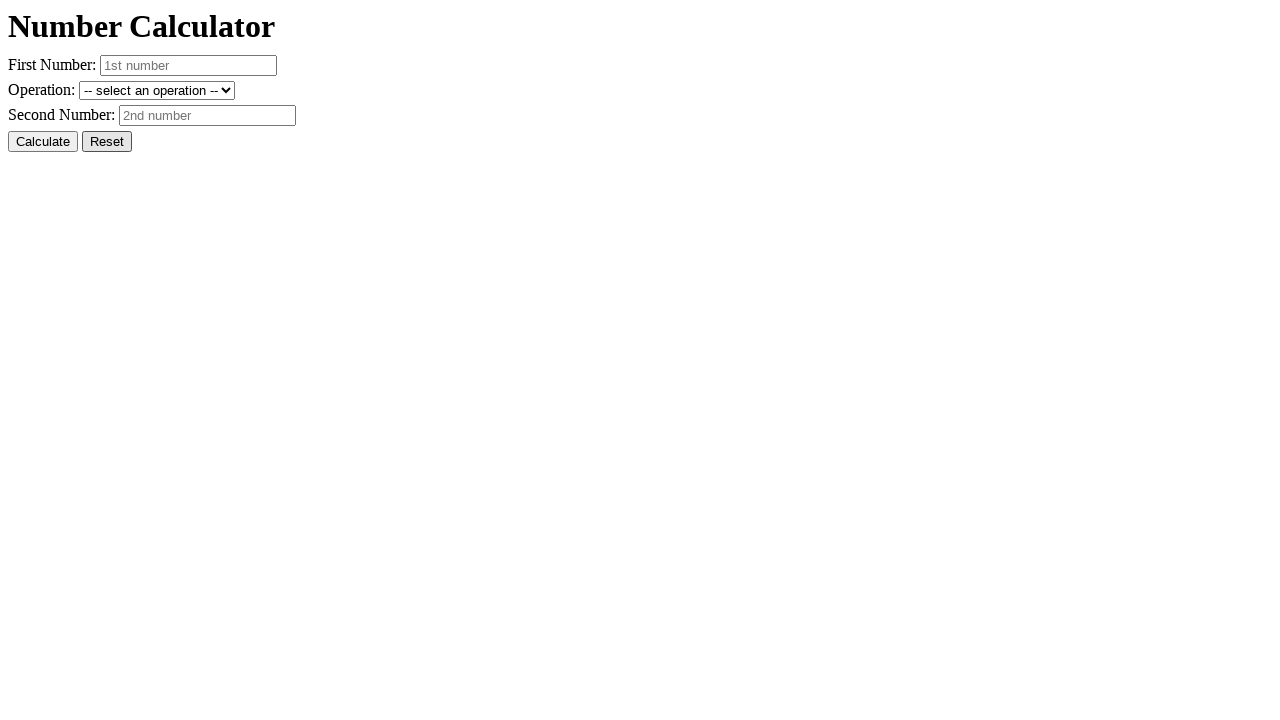

Entered 'invalid' as first number on #number1
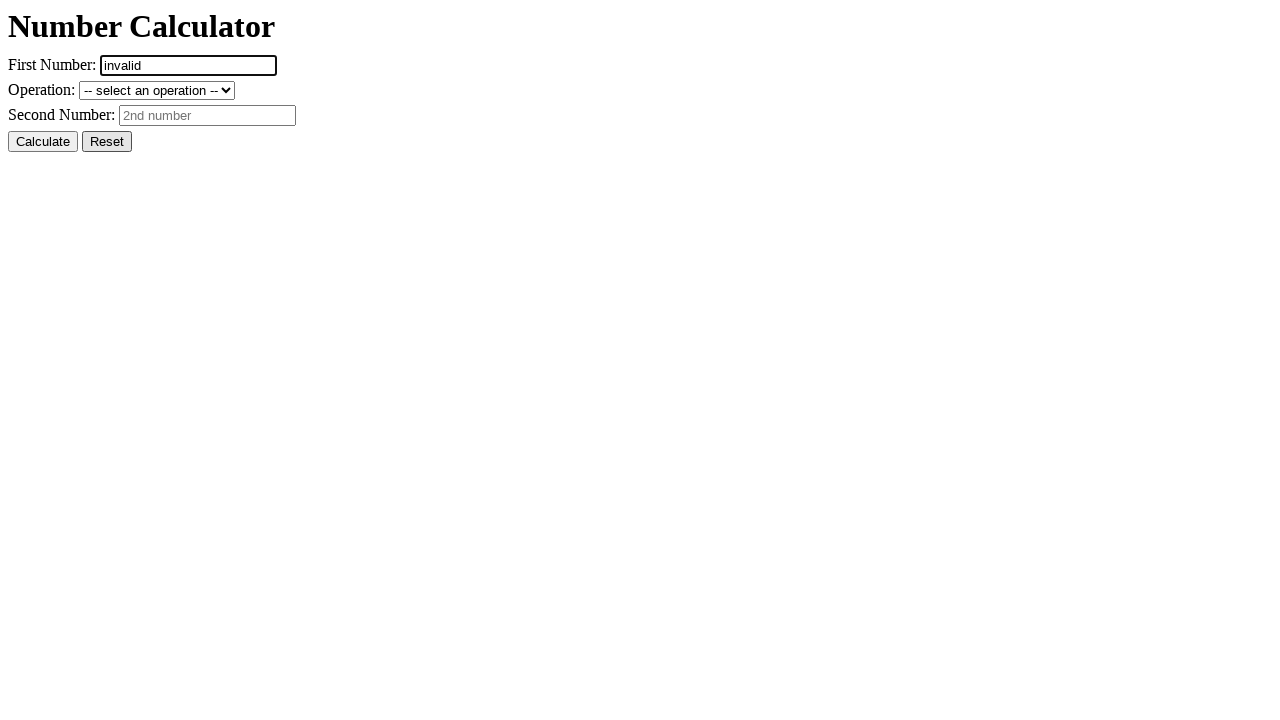

Entered '10' as second number on #number2
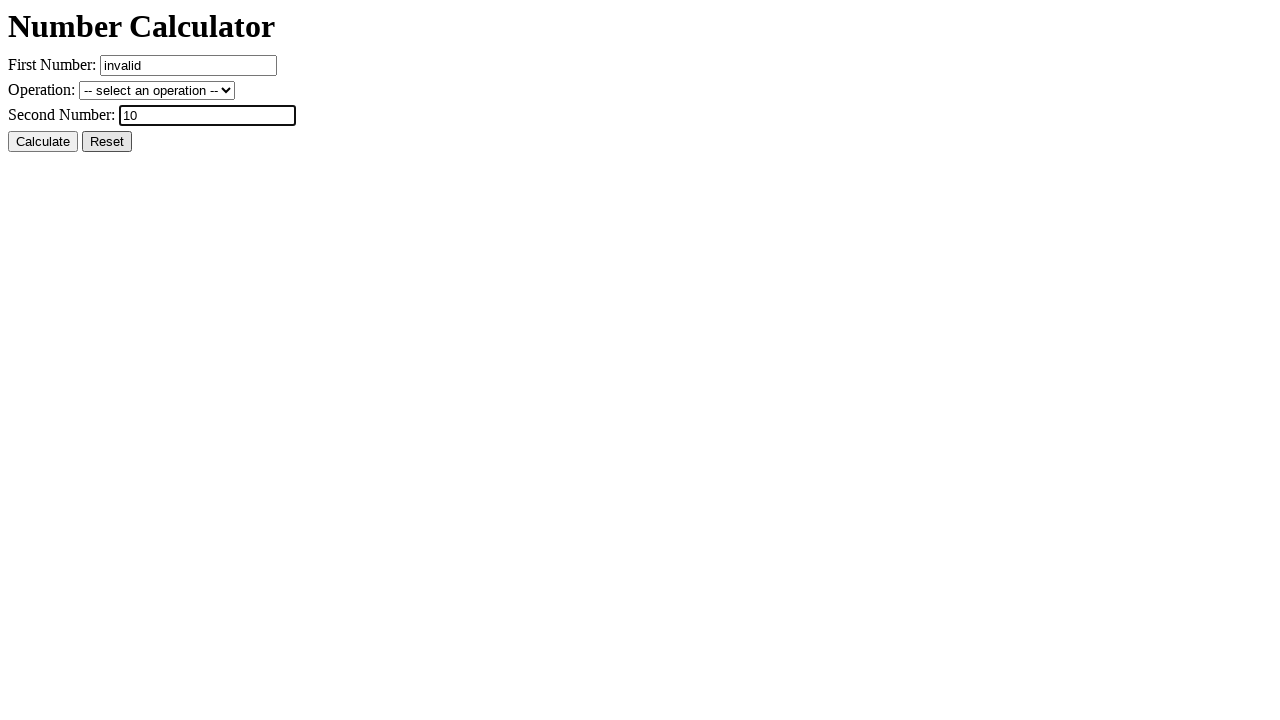

Selected addition operation on #operation
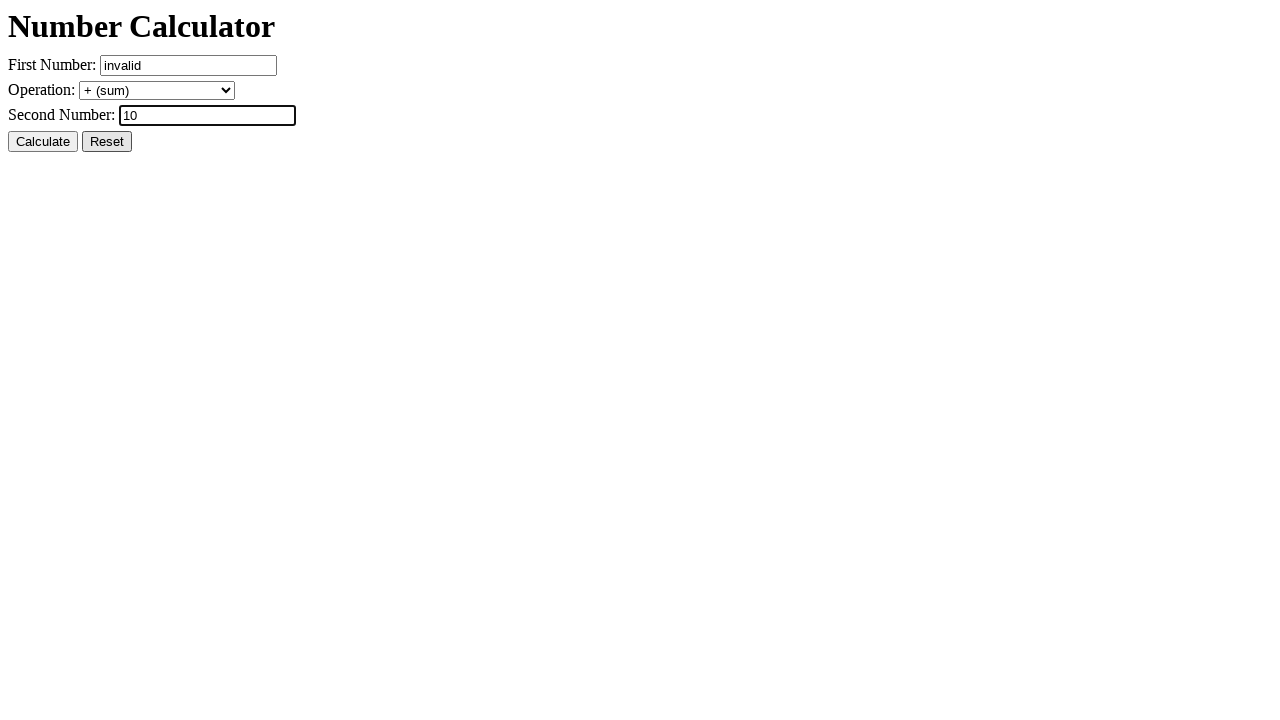

Clicked Calculate button at (43, 142) on #calcButton
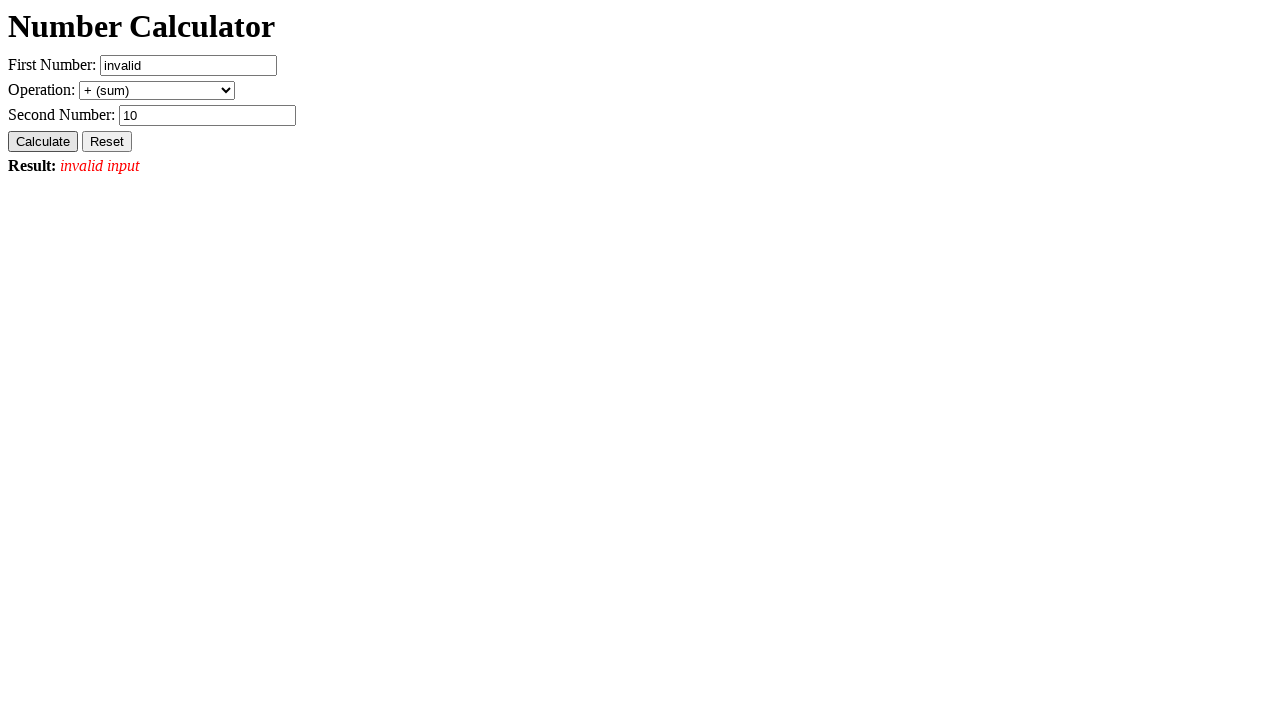

Result element loaded and verified invalid input message is displayed
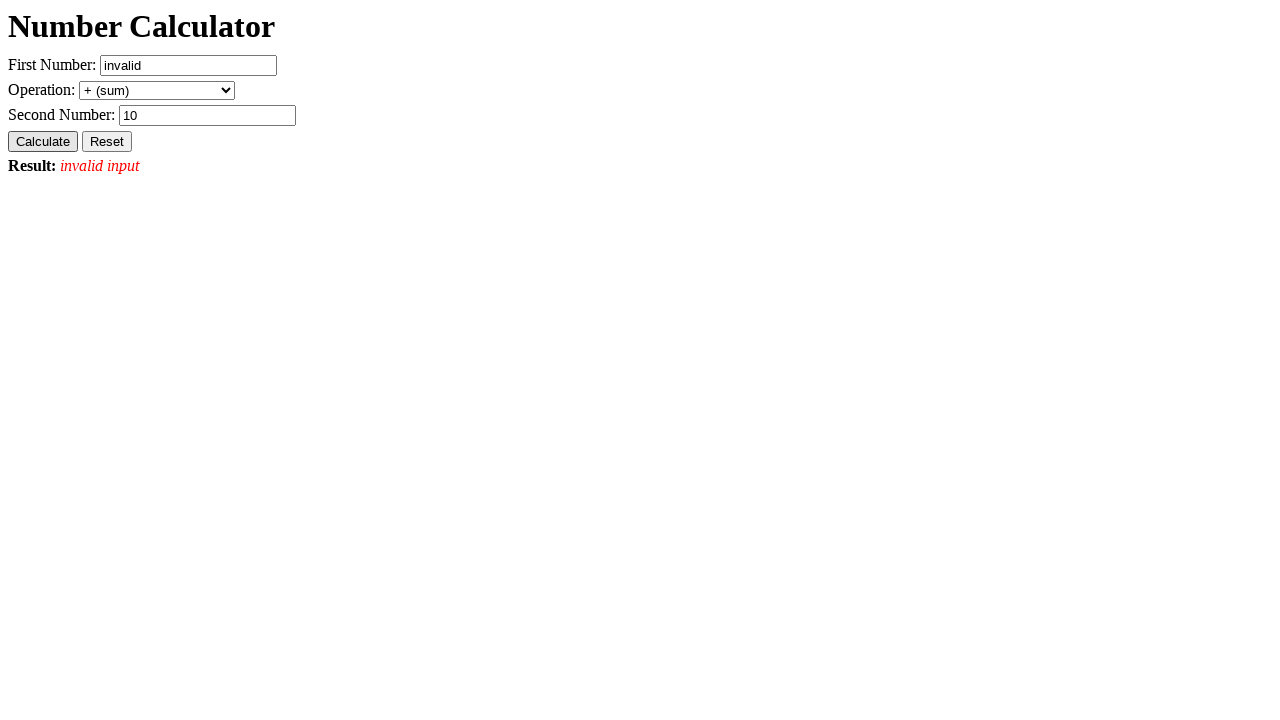

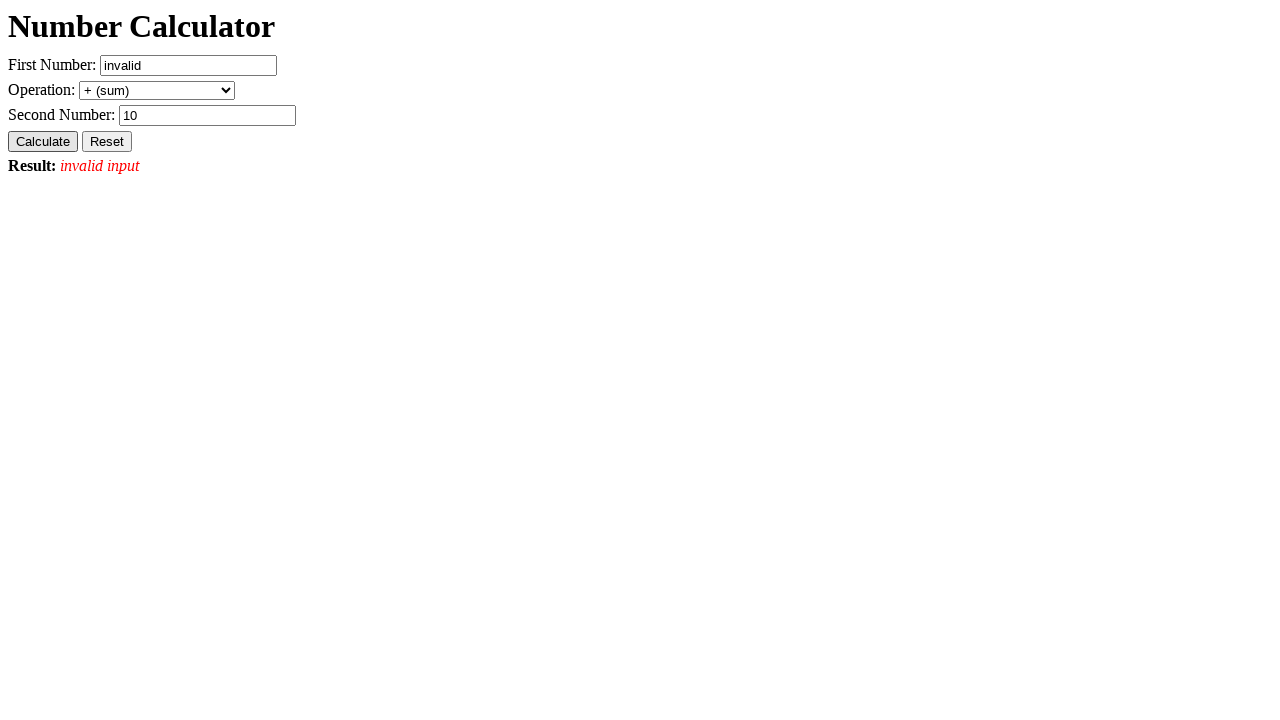